Verifies the datepicker range button is displayed and clickable for selecting date ranges

Starting URL: https://12go.asia/en/

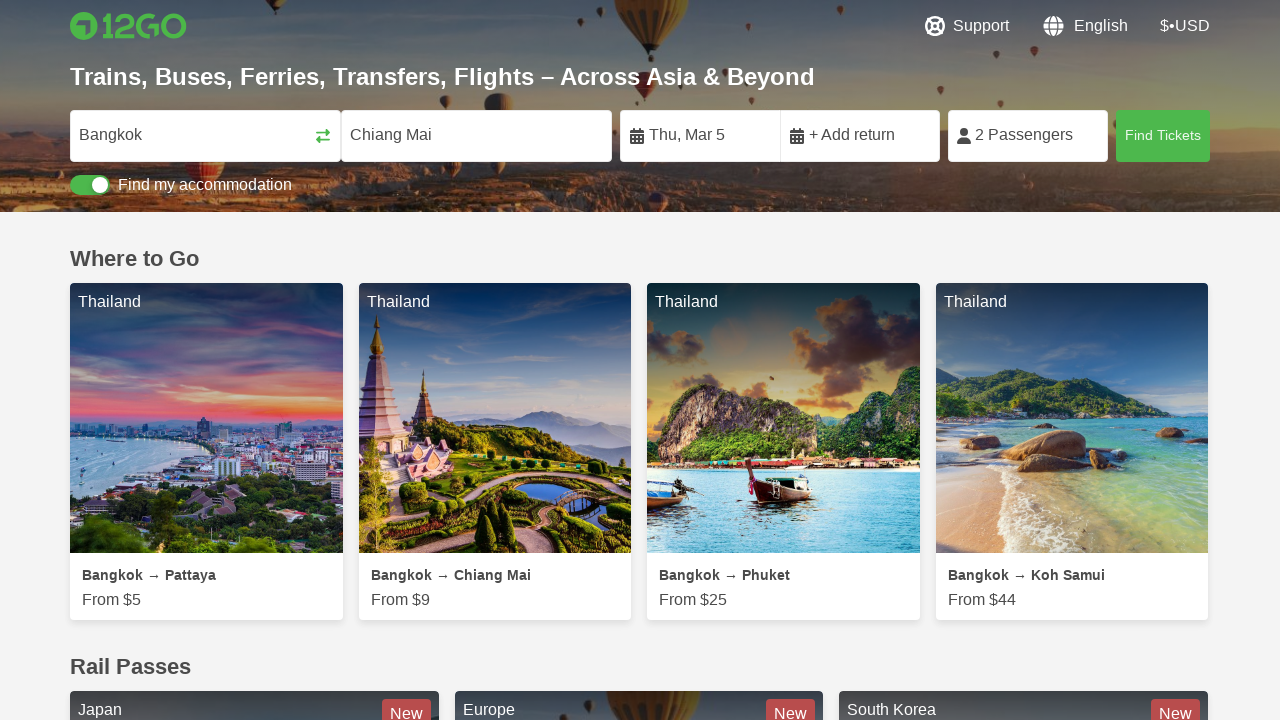

Navigated to 12go.asia homepage
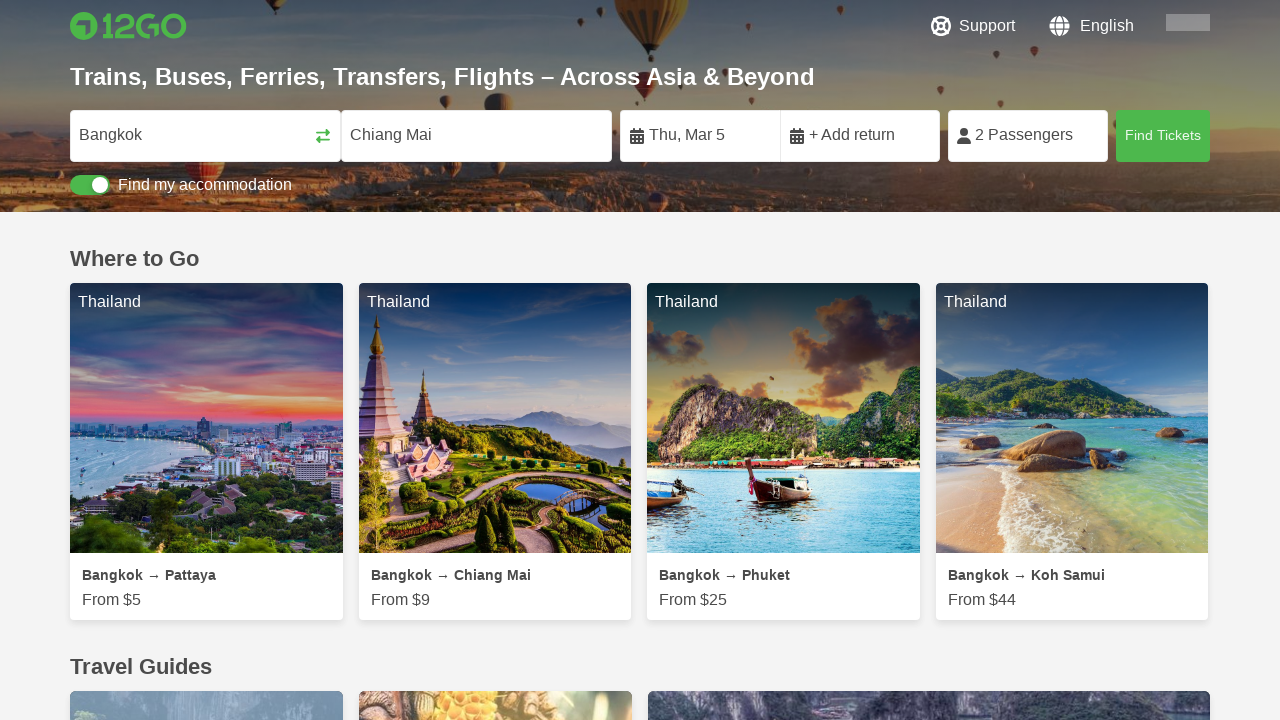

Datepicker range button became visible
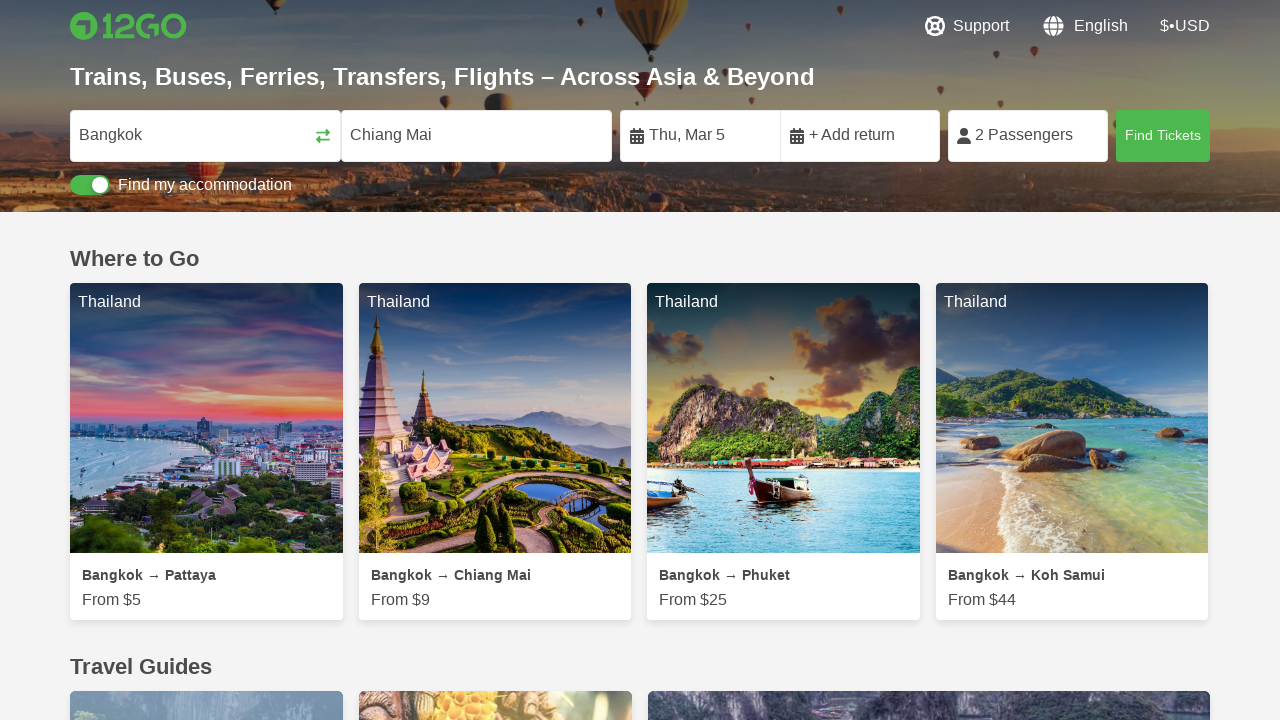

Clicked datepicker range button to open date range selection at (860, 136) on div[data-qa='datepicker-button-range']
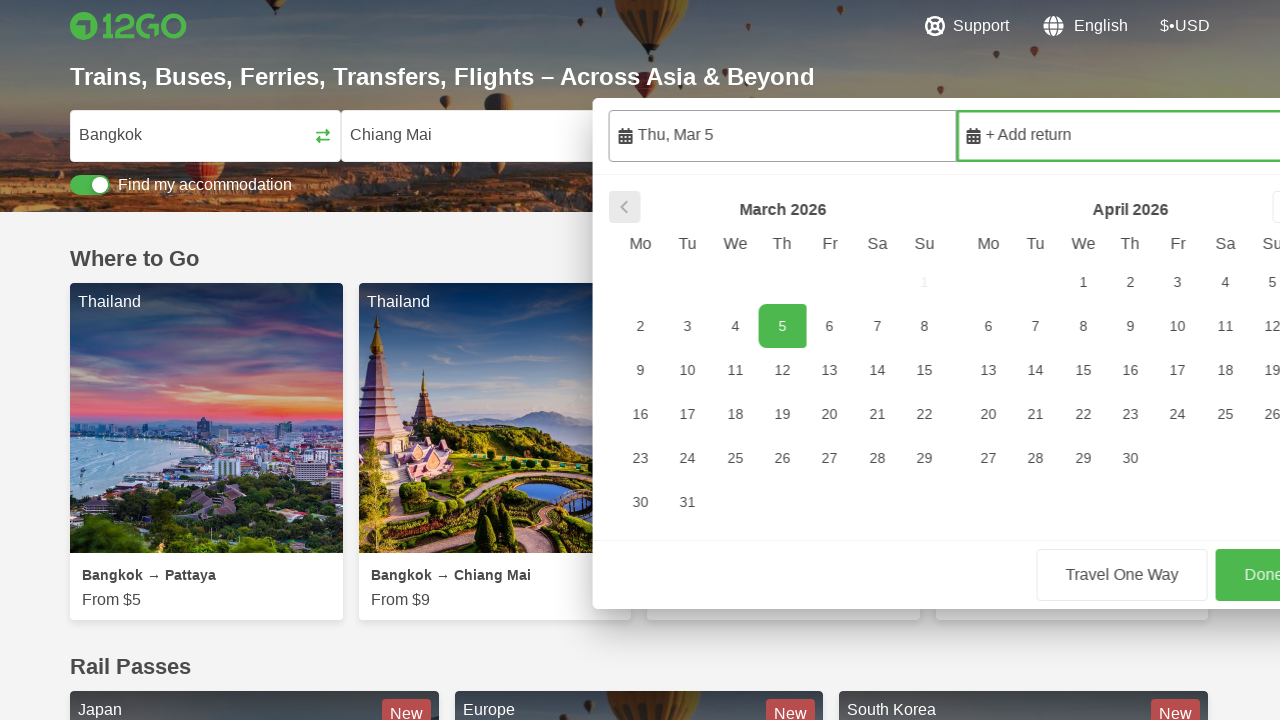

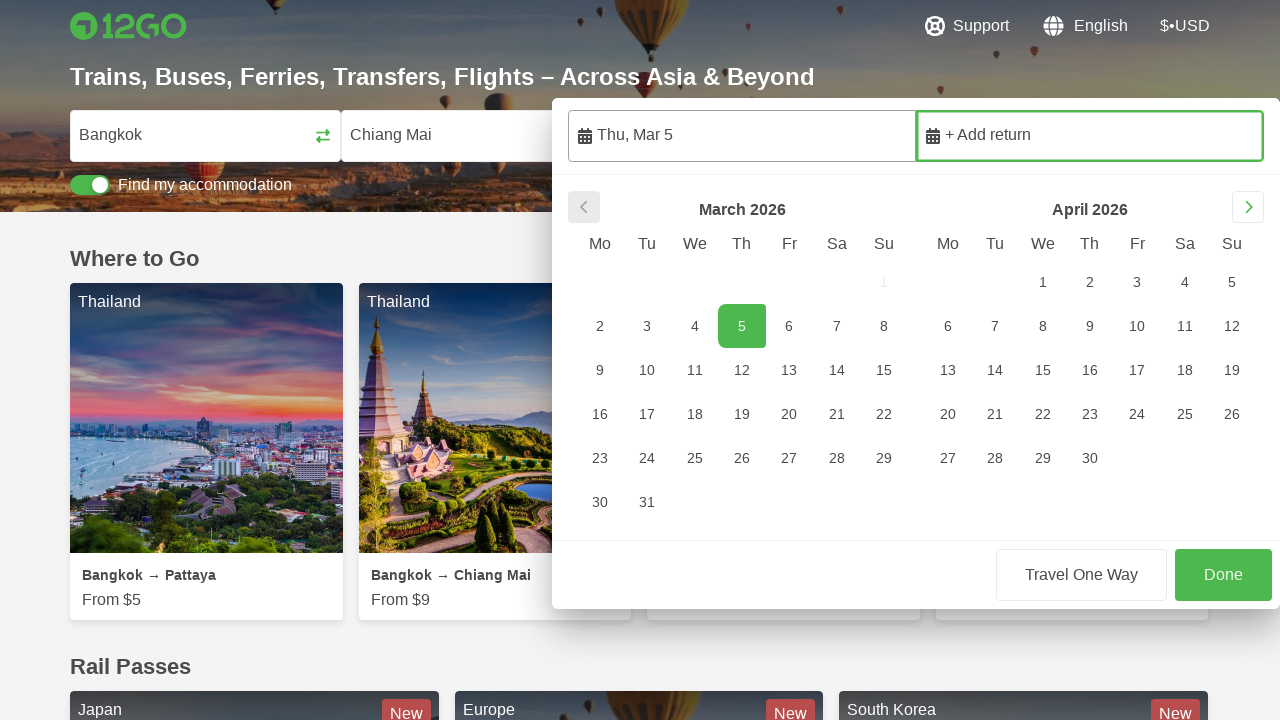